Tests dynamic loading example 1 where a hidden element becomes visible after clicking start, verifying the finish text appears

Starting URL: https://the-internet.herokuapp.com/dynamic_loading/1

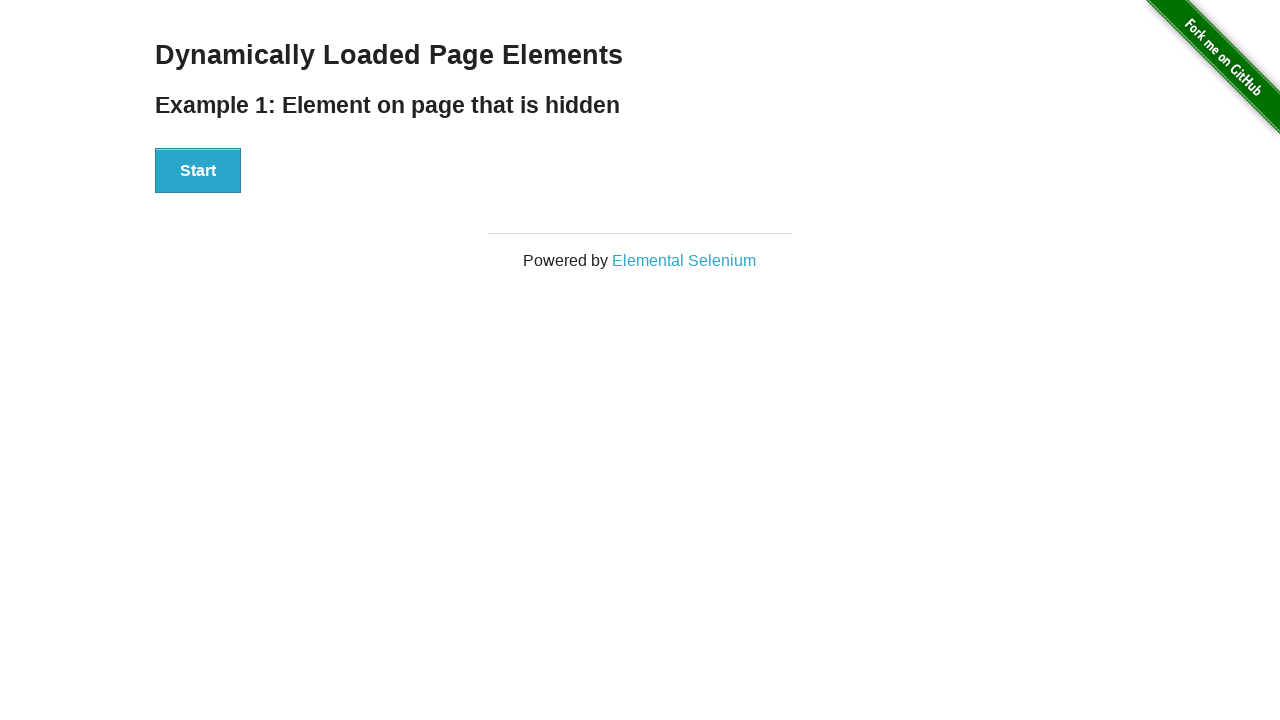

Clicked start button to begin dynamic loading at (198, 171) on button
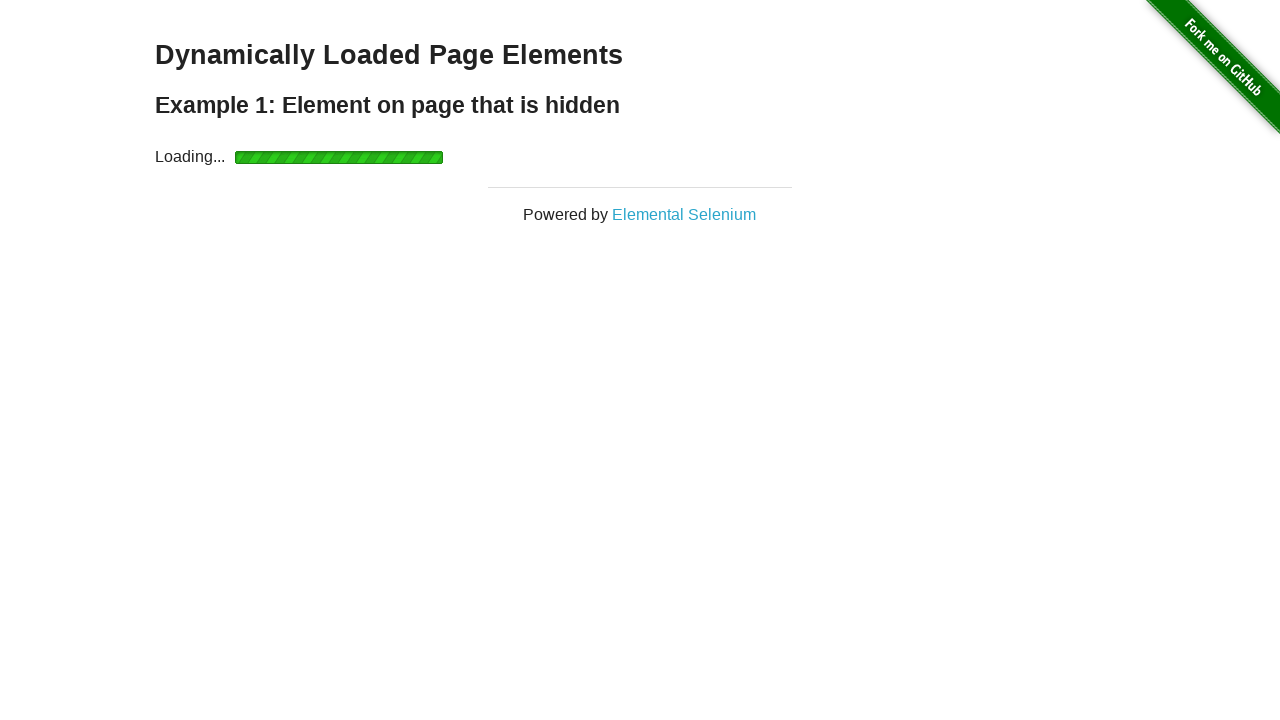

Hidden finish element became visible after loading completed
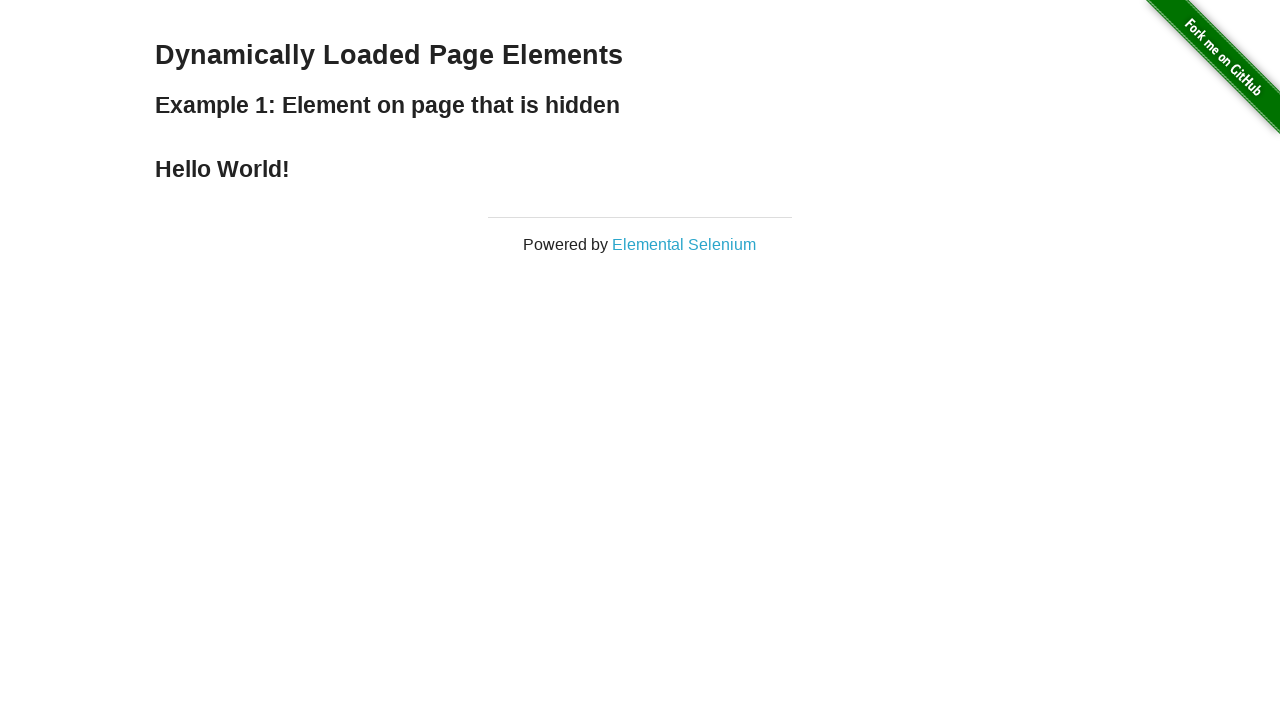

Verified that finish text is visible on page
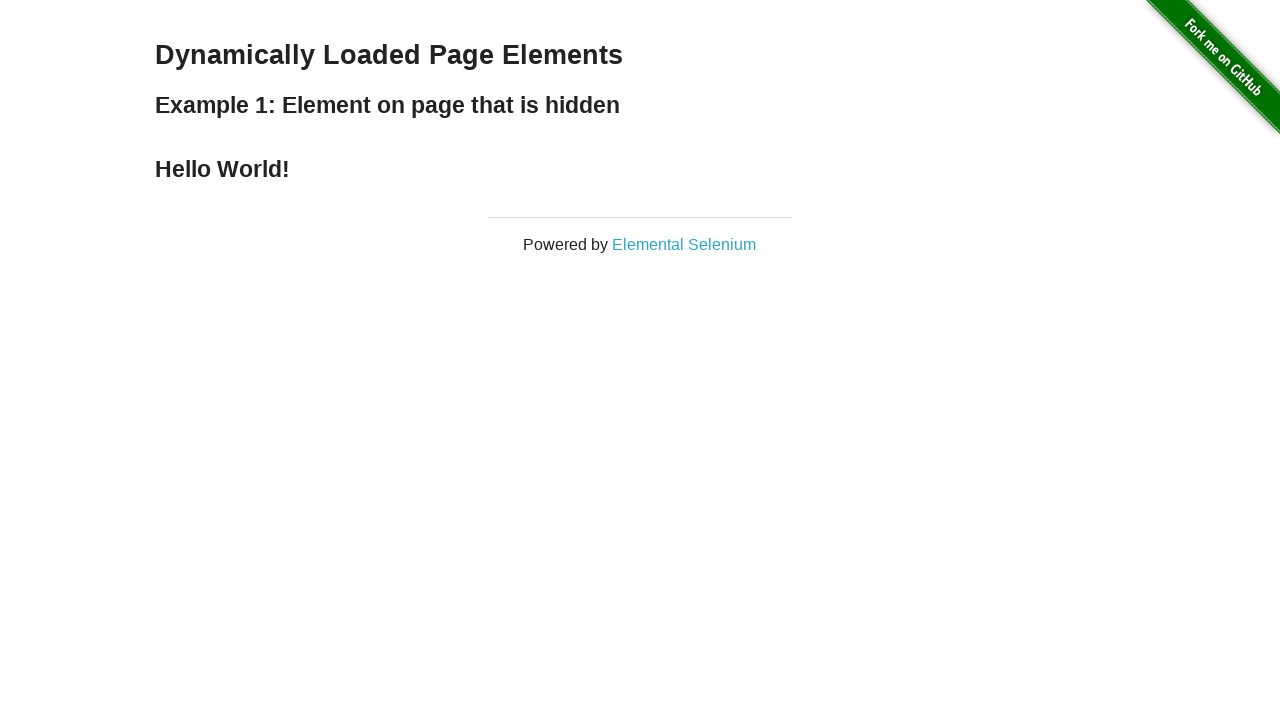

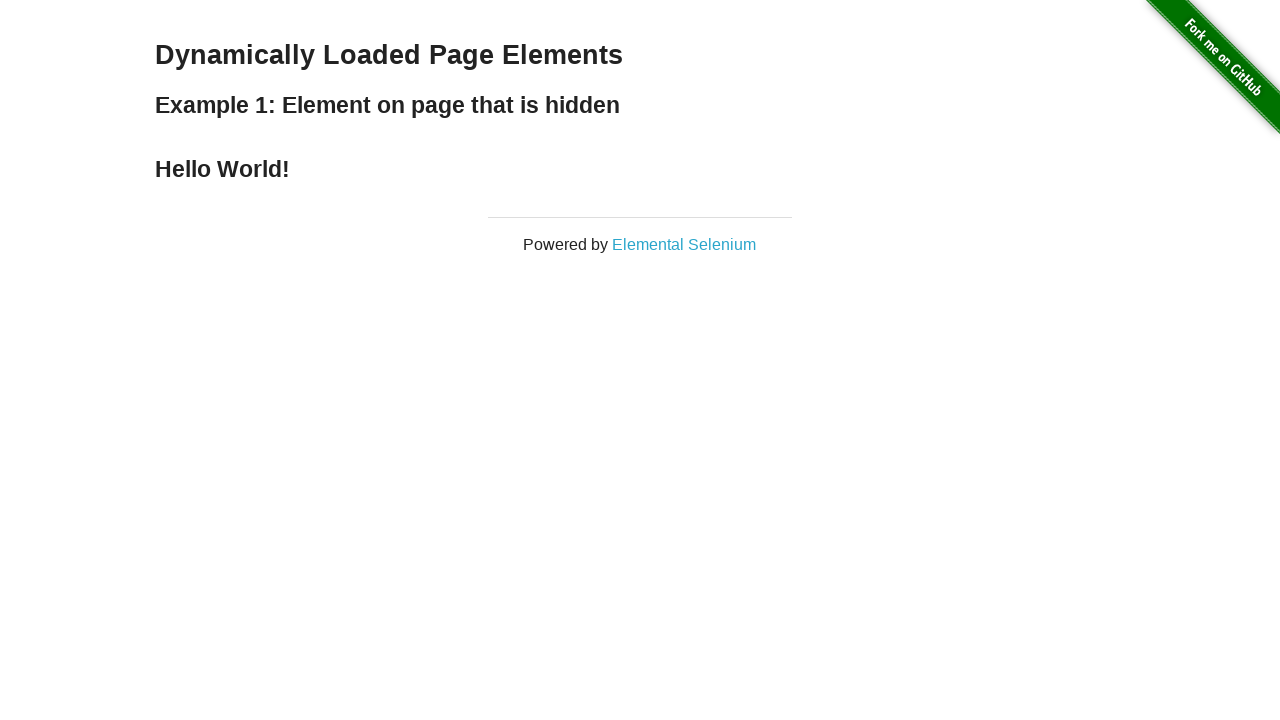